Clicks the Home link in the footer and verifies it redirects to the homepage

Starting URL: https://parabank.parasoft.com/

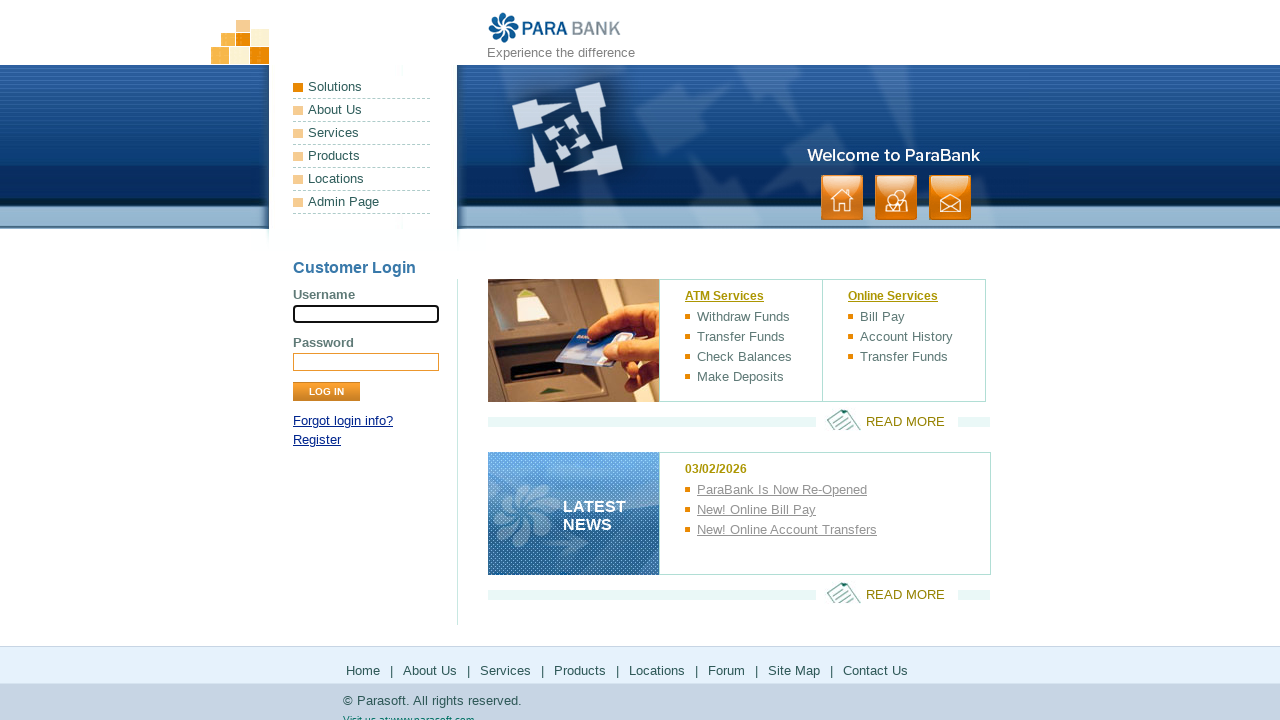

Clicked Home link in footer at (363, 670) on #footerPanel > ul:nth-child(1) > li:nth-child(1) > a:nth-child(1)
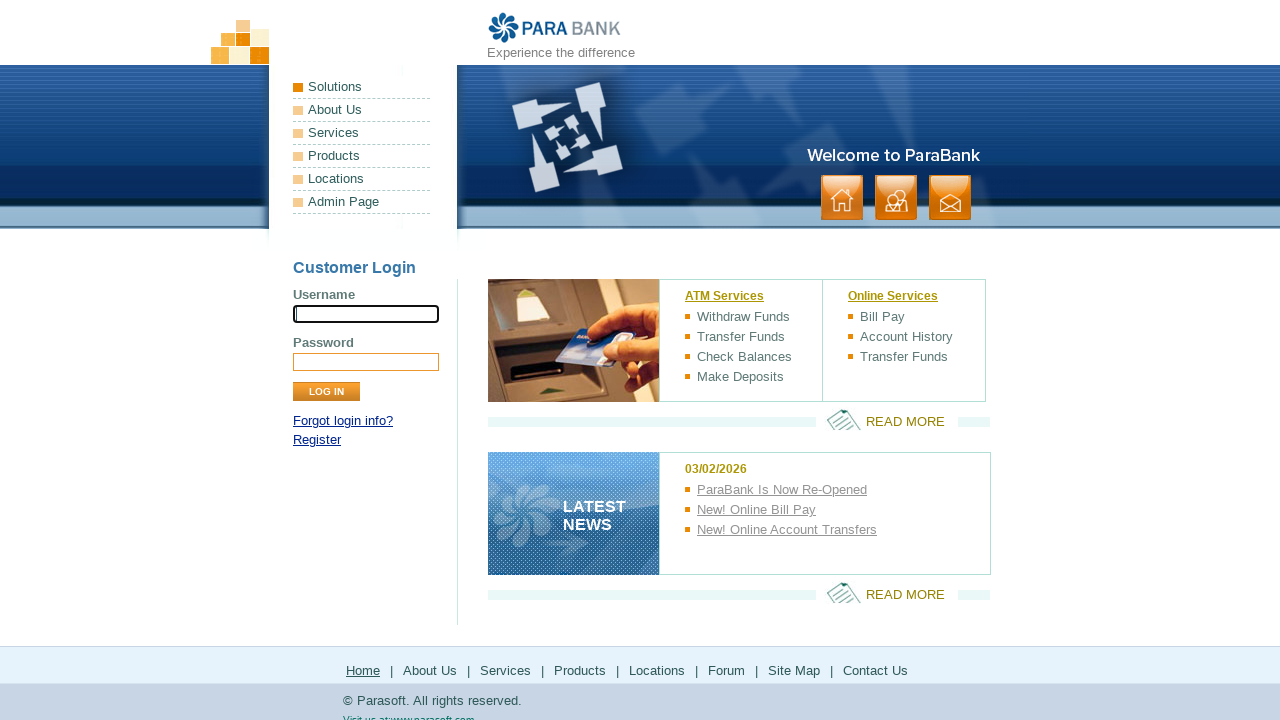

Verified redirect to homepage at https://parabank.parasoft.com/parabank/index.htm
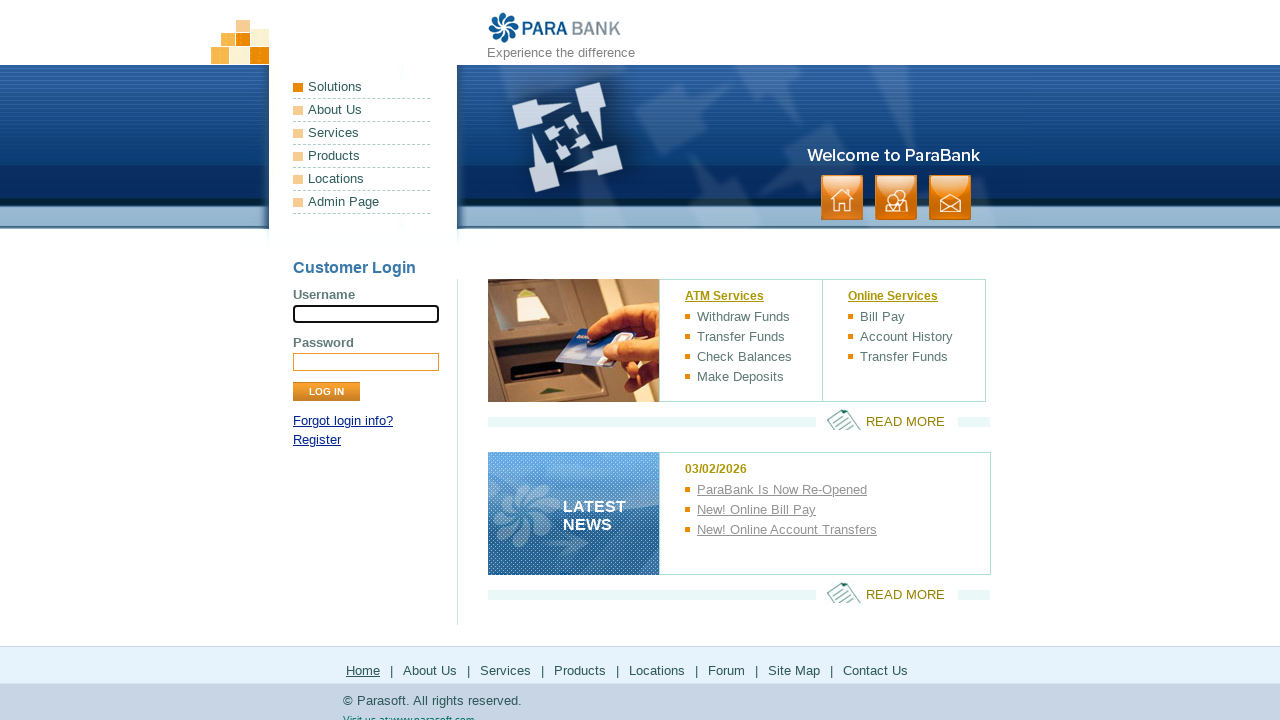

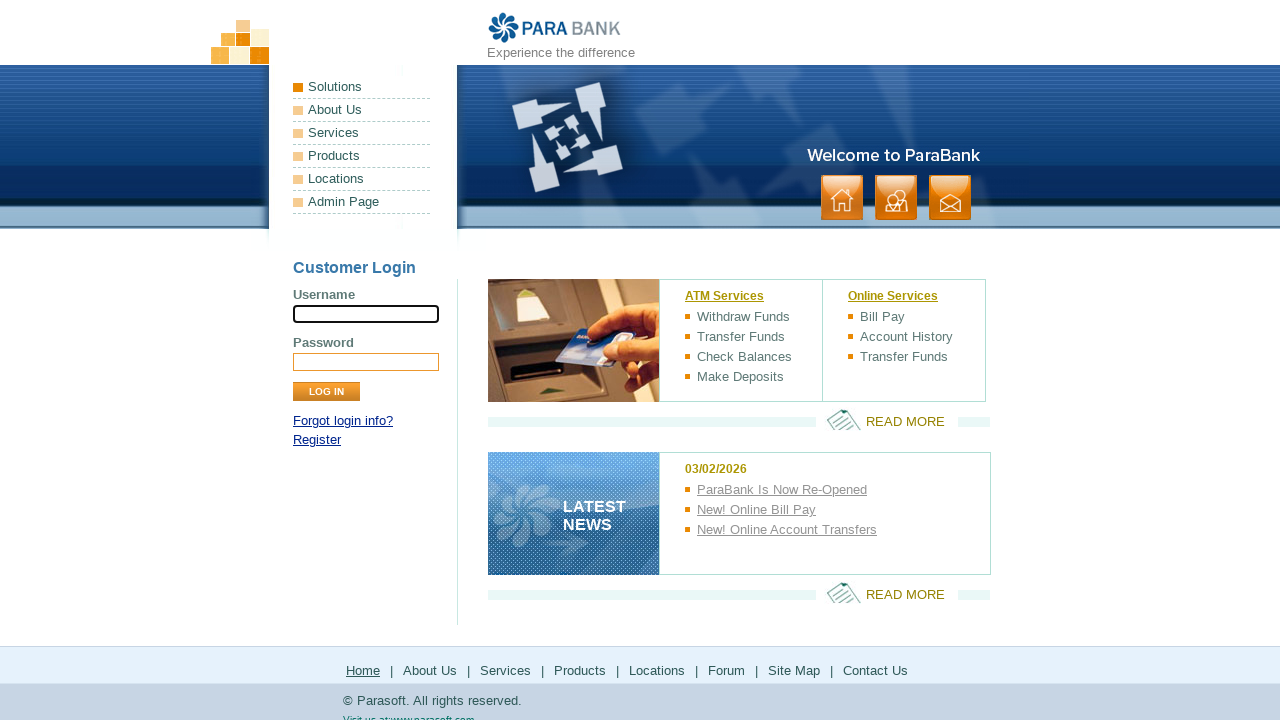